Tests alert handling functionality by navigating to the alert with OK/Cancel buttons tab, triggering an alert, and accepting it to verify the confirmation message

Starting URL: https://demo.automationtesting.in/Alerts.html

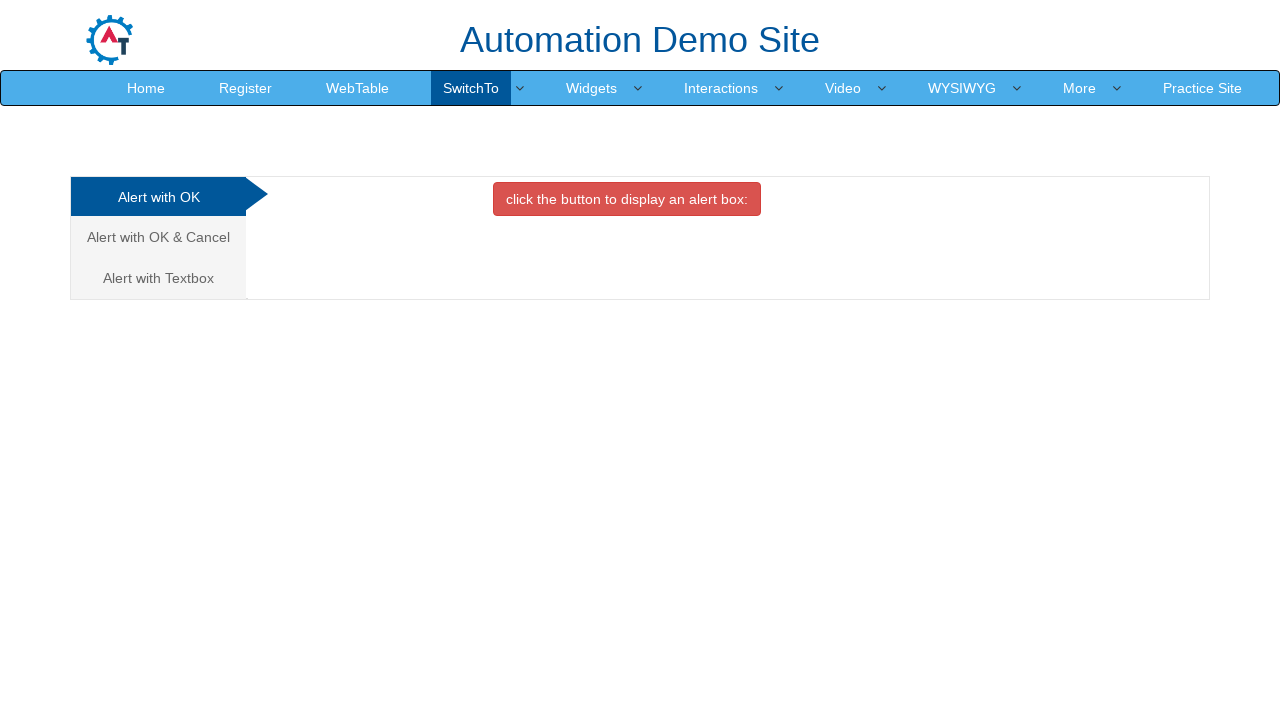

Clicked on 'Alert with OK & Cancel' tab at (158, 237) on xpath=/html/body/div[1]/div/div/div/div[1]/ul/li[2]/a
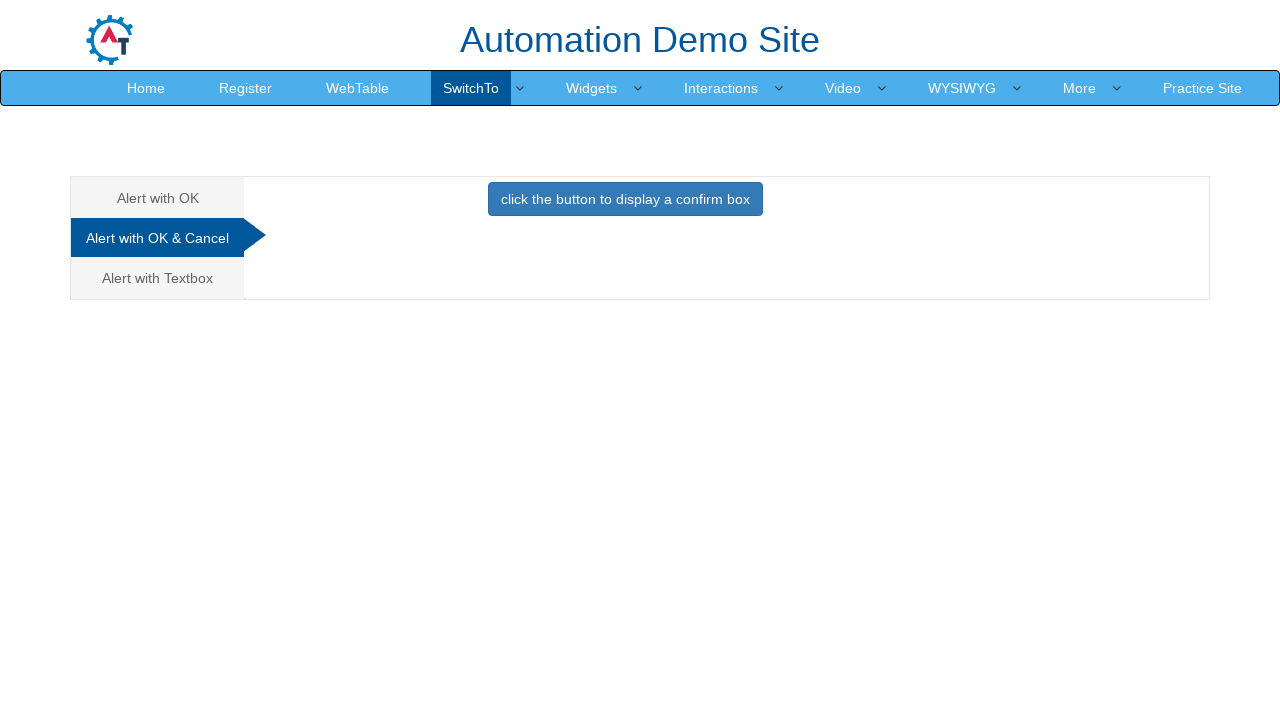

Clicked button to trigger alert at (625, 199) on xpath=//*[@id='CancelTab']/button
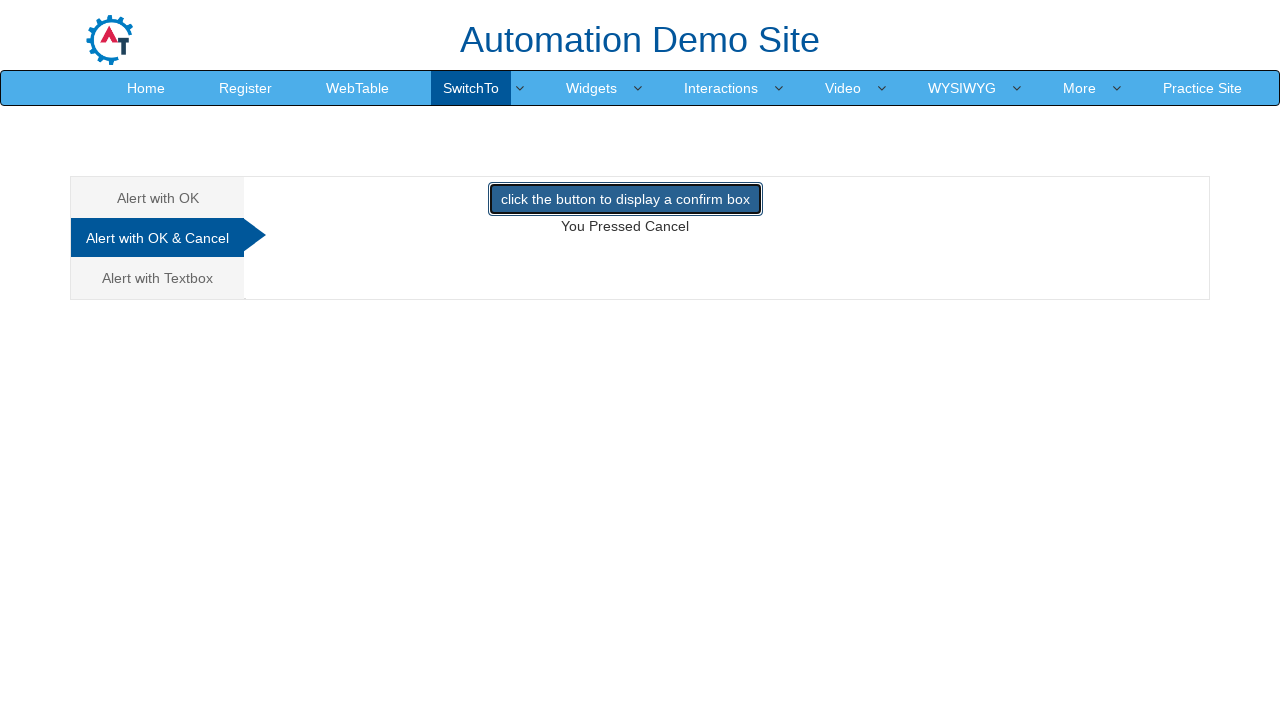

Set up dialog handler to accept alerts
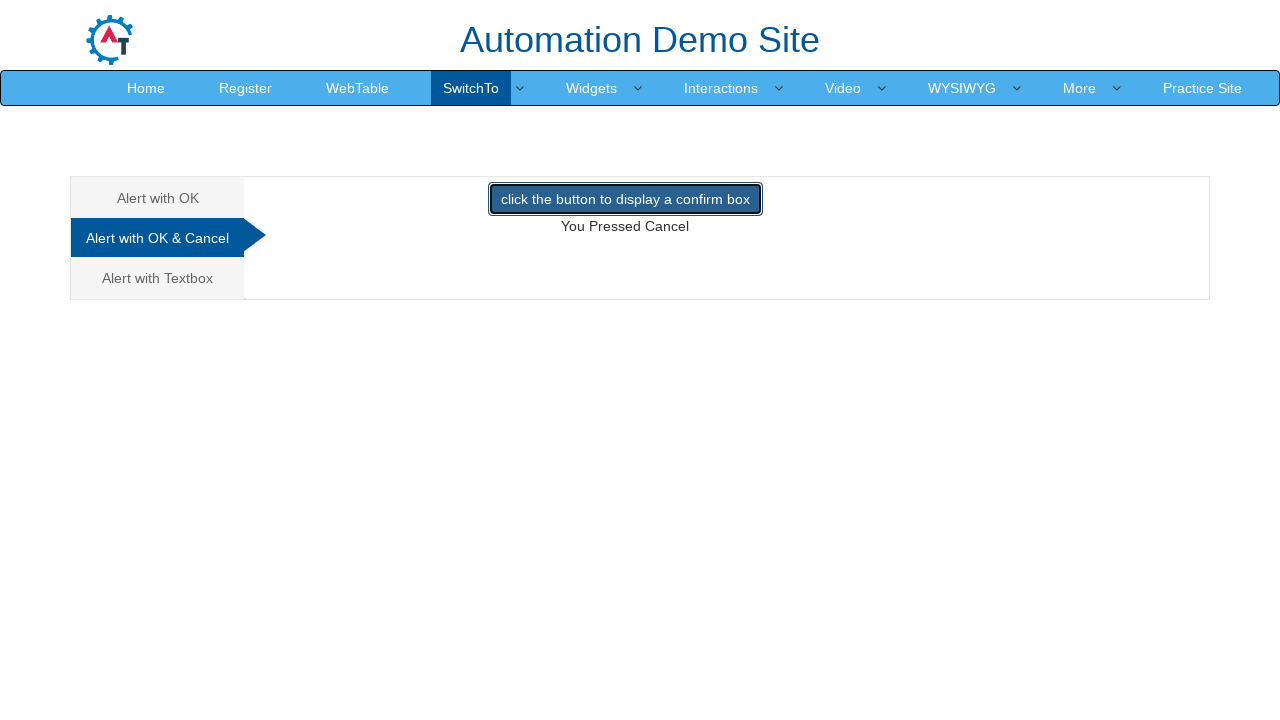

Clicked button again to trigger alert with handler active at (625, 199) on xpath=//*[@id='CancelTab']/button
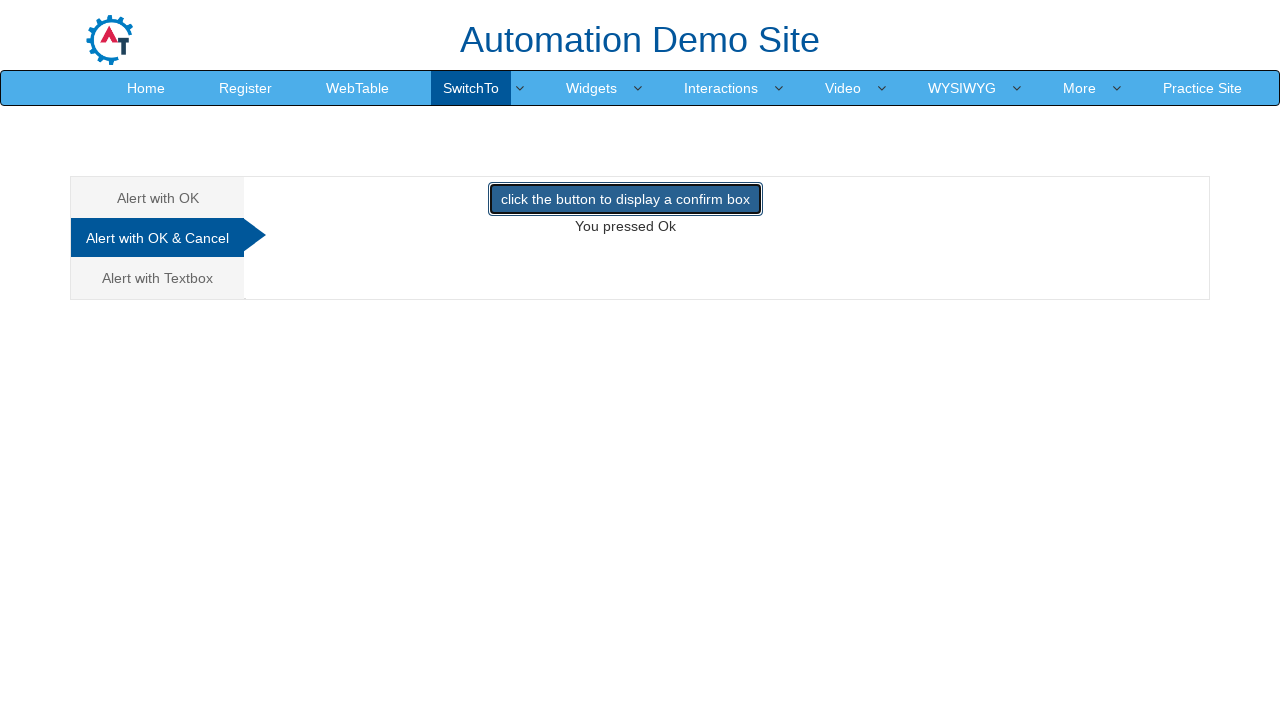

Confirmed 'You pressed Ok' message appears
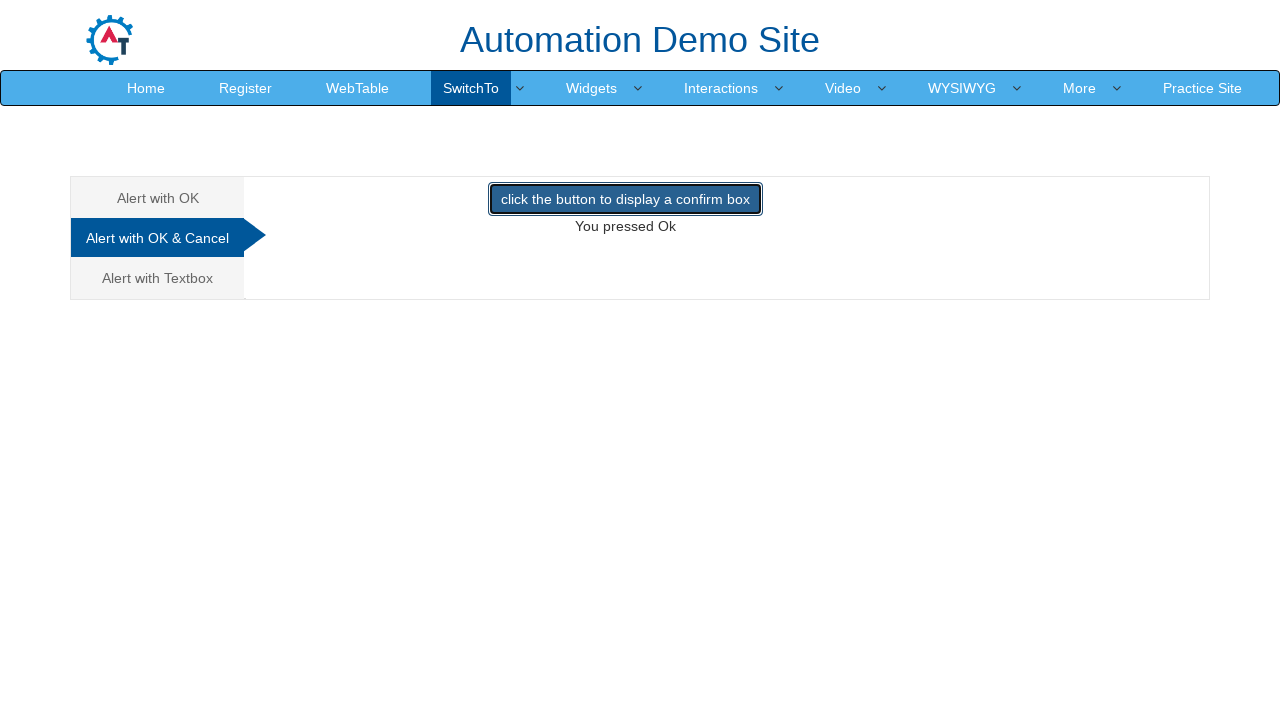

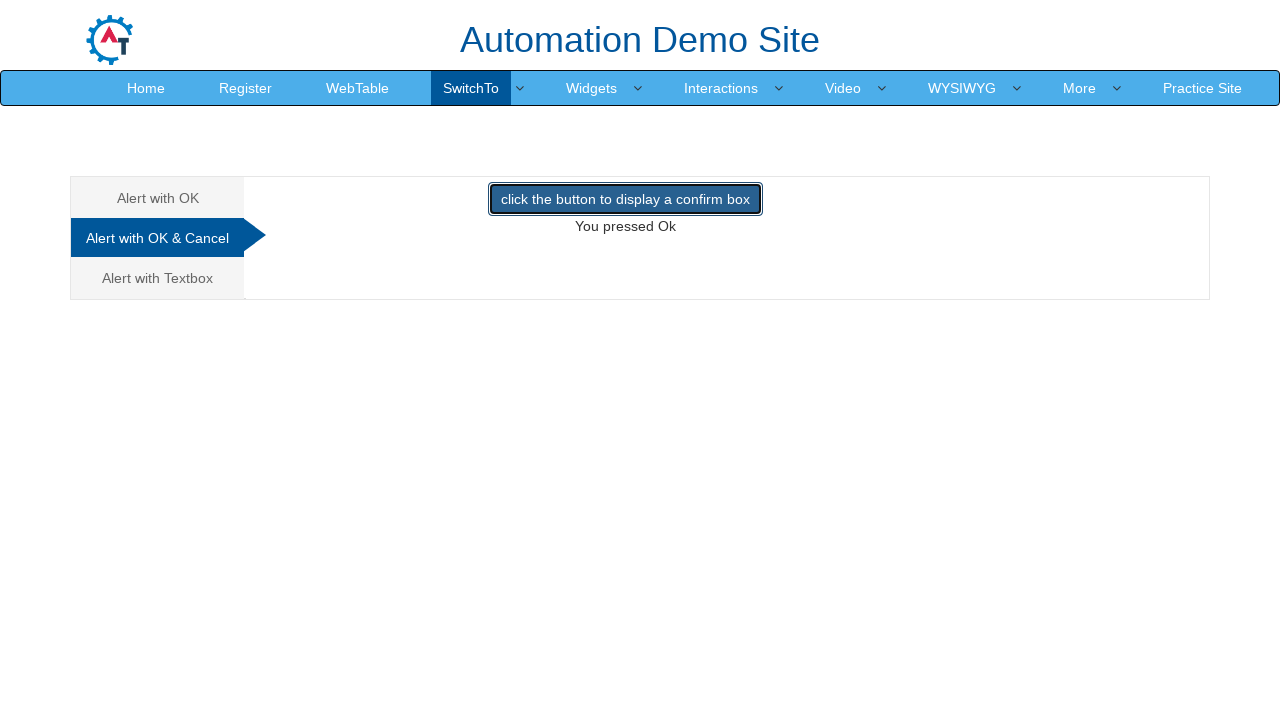